Navigates to anhtester.com and clicks on the "Website Testing" section heading

Starting URL: https://anhtester.com

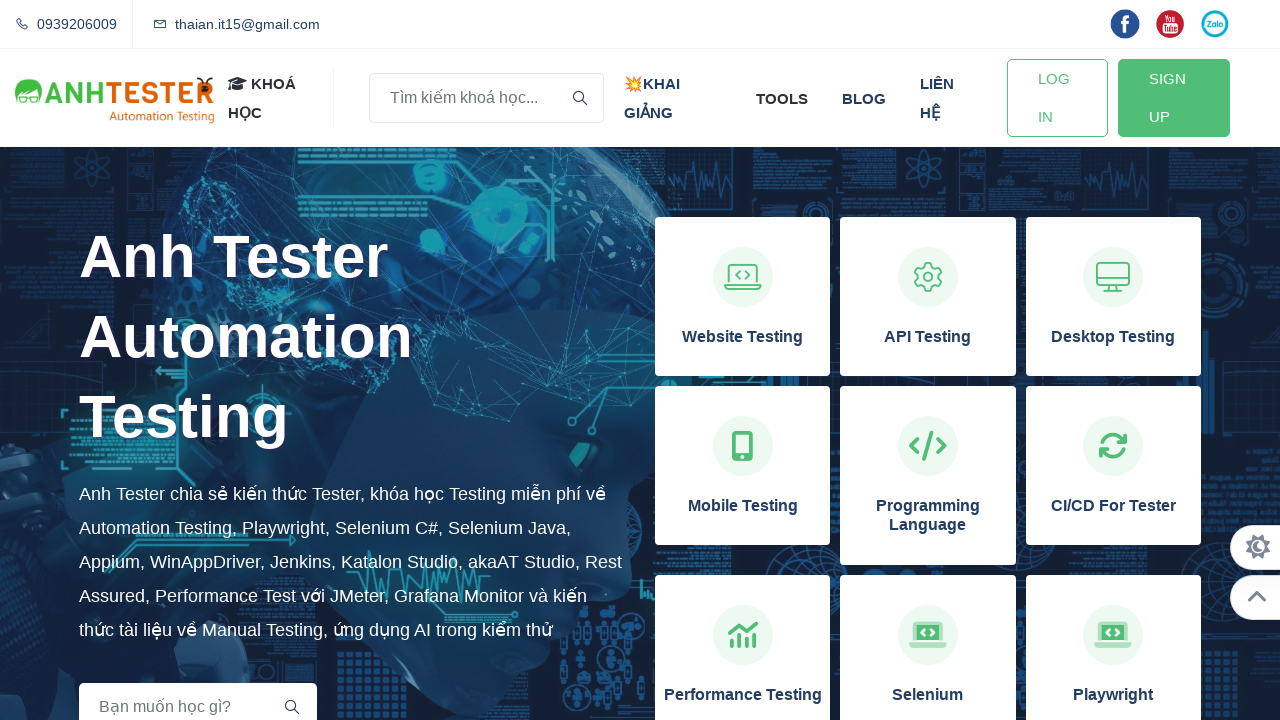

Navigated to https://anhtester.com
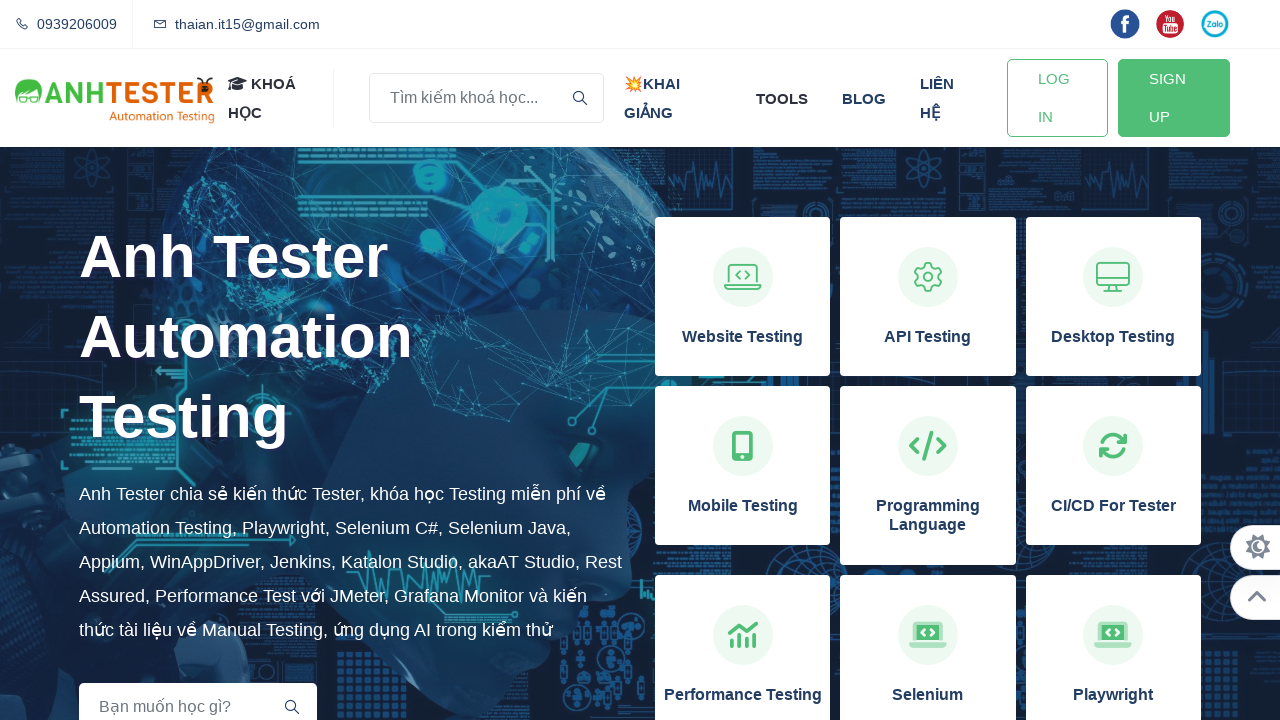

Clicked on 'Website Testing' section heading at (743, 337) on xpath=//h3[normalize-space()='Website Testing']
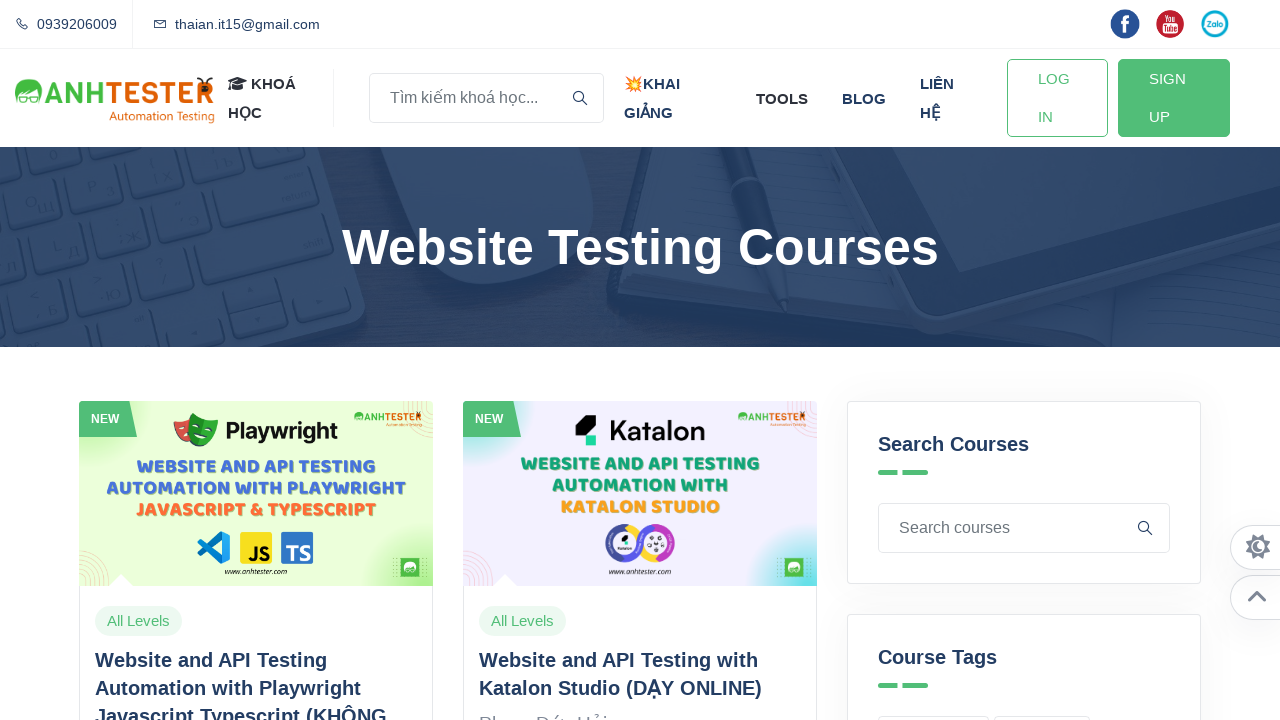

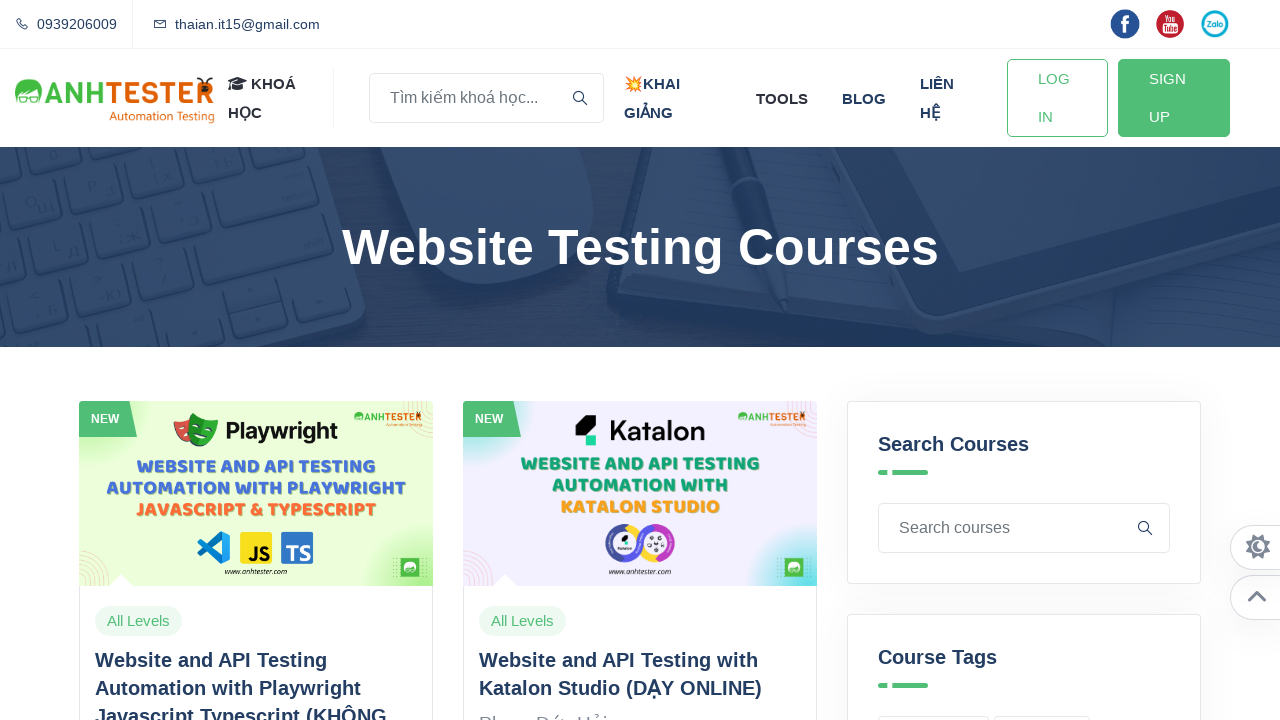